Tests a slider widget by performing multiple drag operations - clicking, holding, and moving the slider handle by various offsets to change its value.

Starting URL: https://demoqa.com/slider

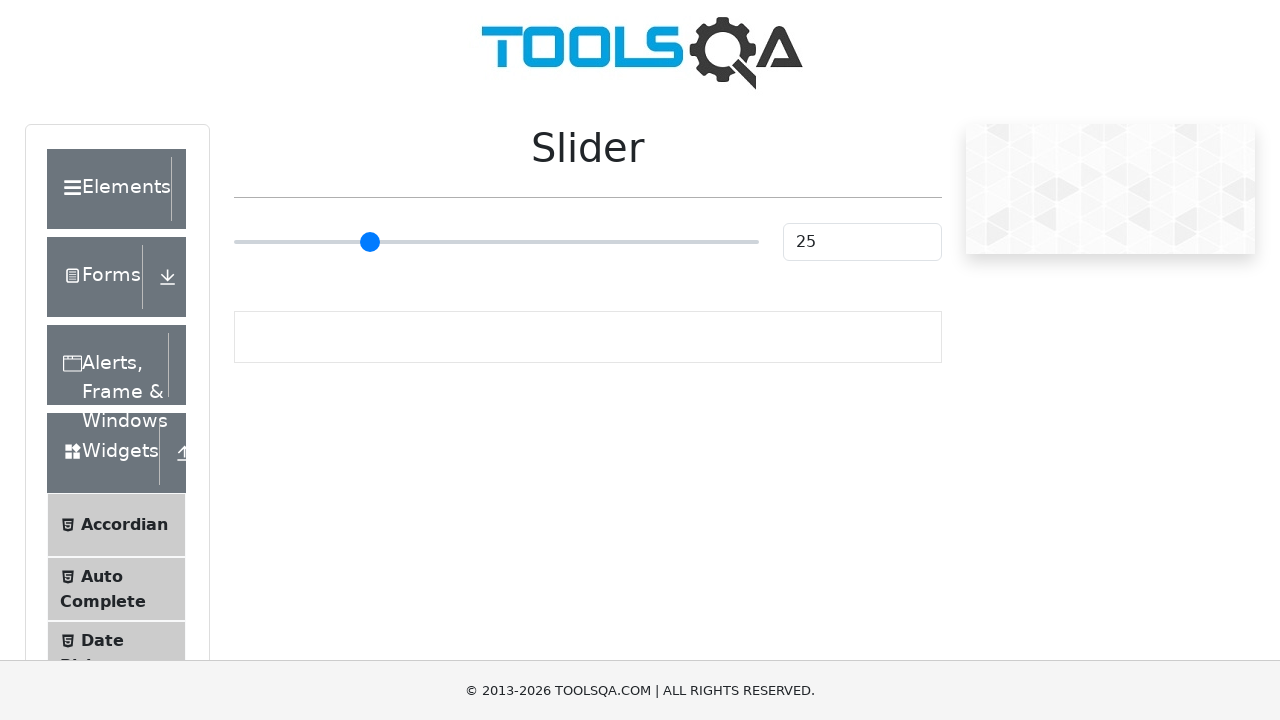

Waited 3 seconds for slider page to load
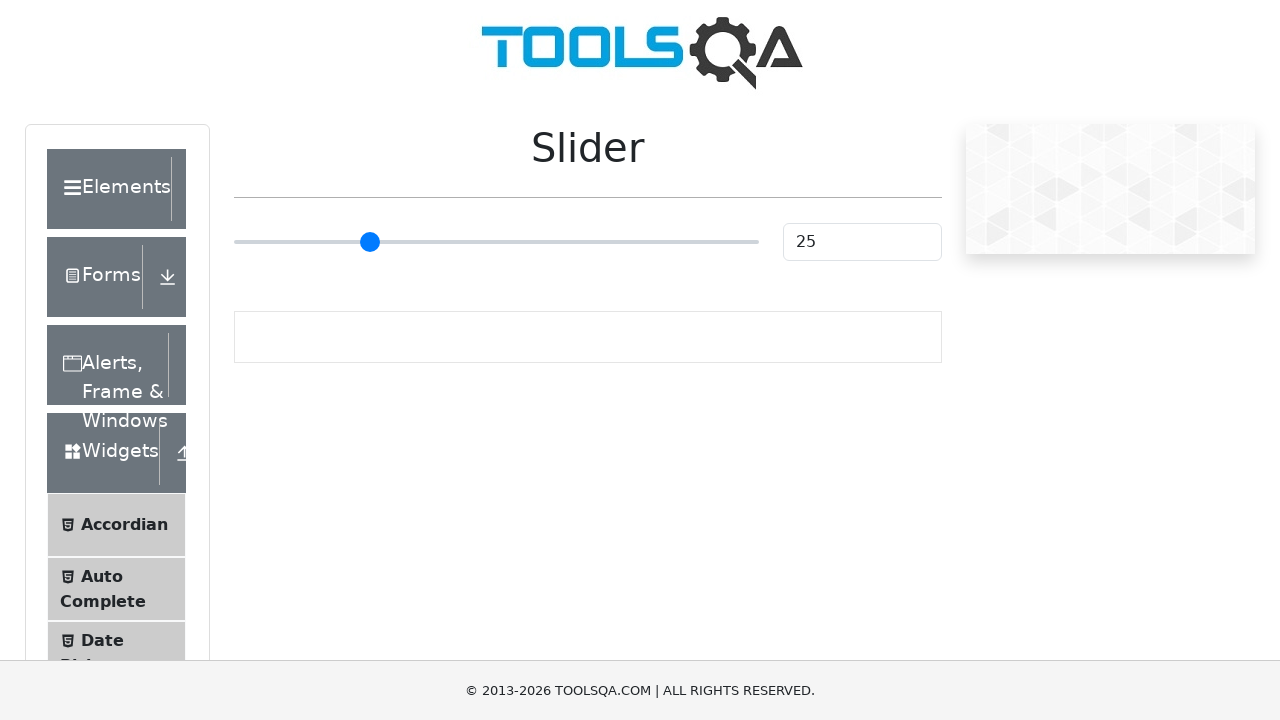

Located slider input element
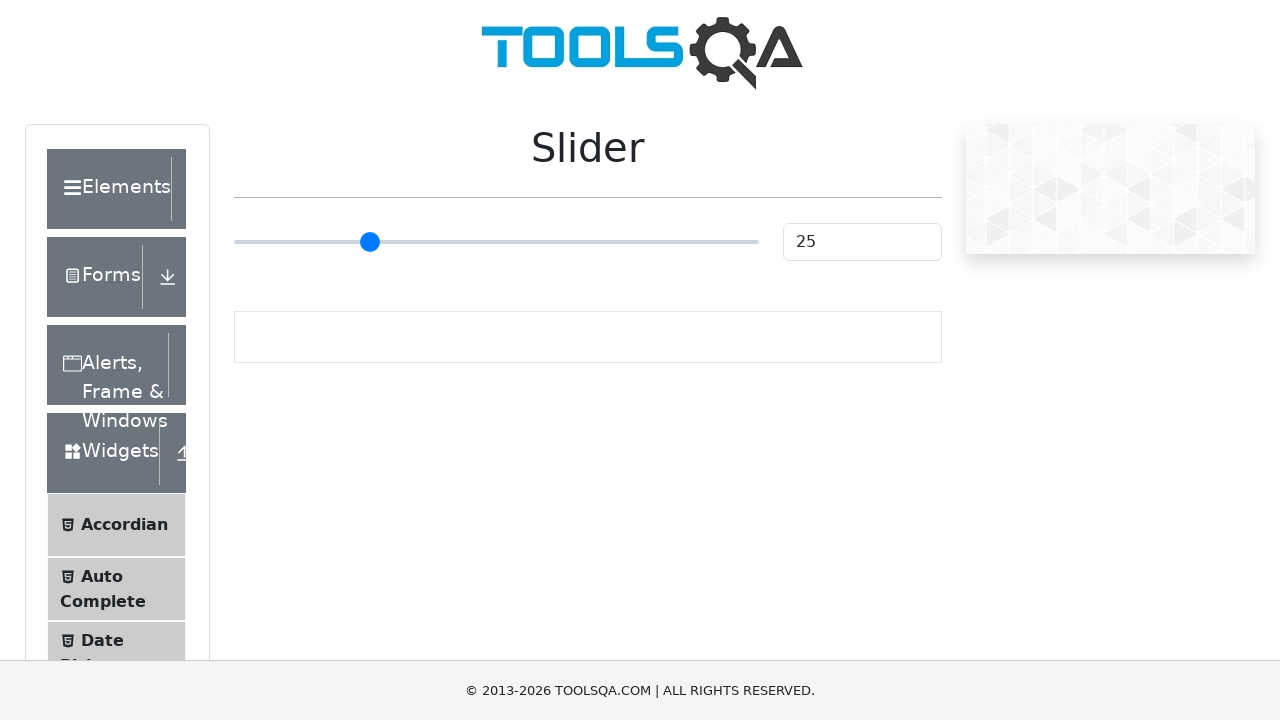

Retrieved bounding box of slider element
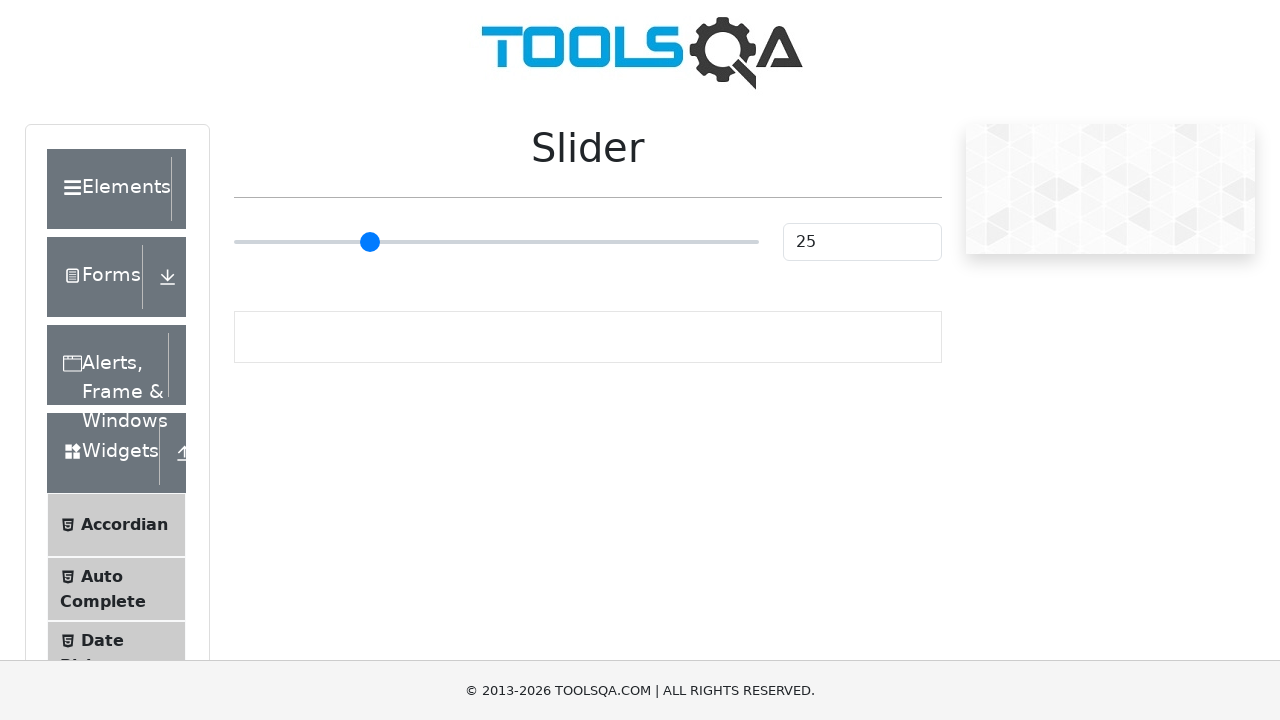

Moved mouse to center of slider at (496, 242)
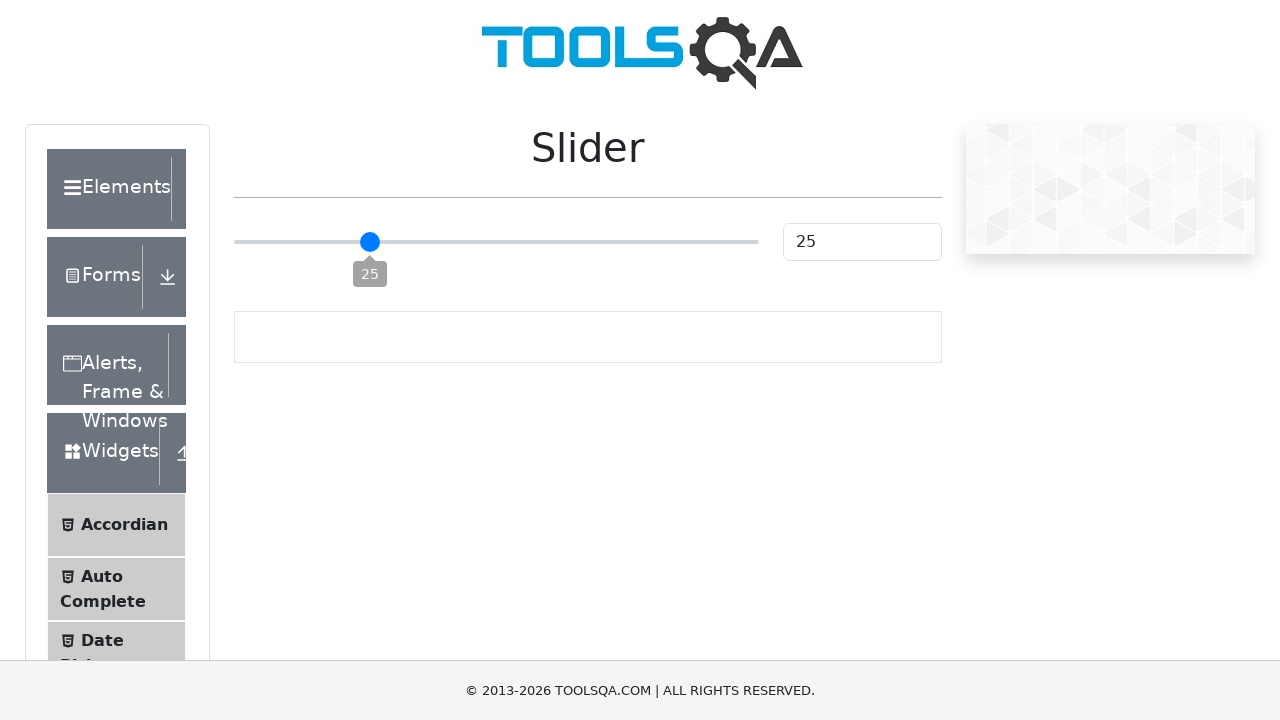

Pressed mouse button down to grip slider handle at (496, 242)
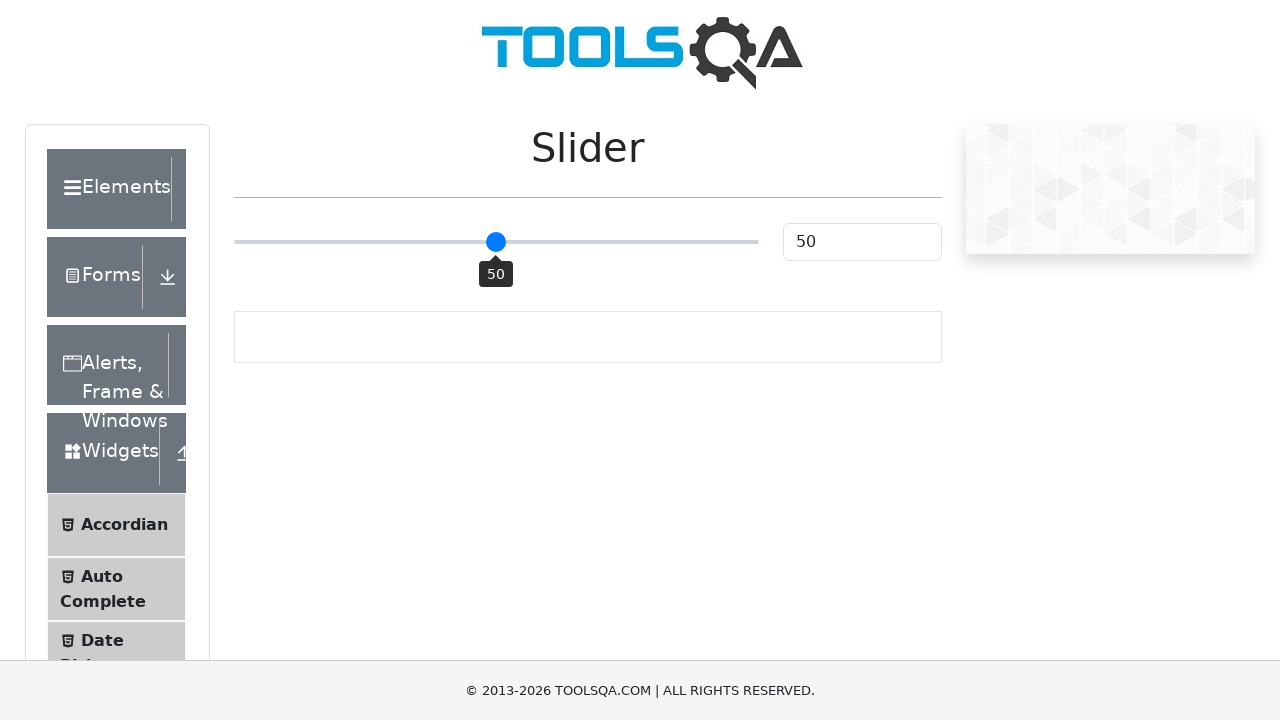

Dragged slider handle +8 pixels to the right at (504, 242)
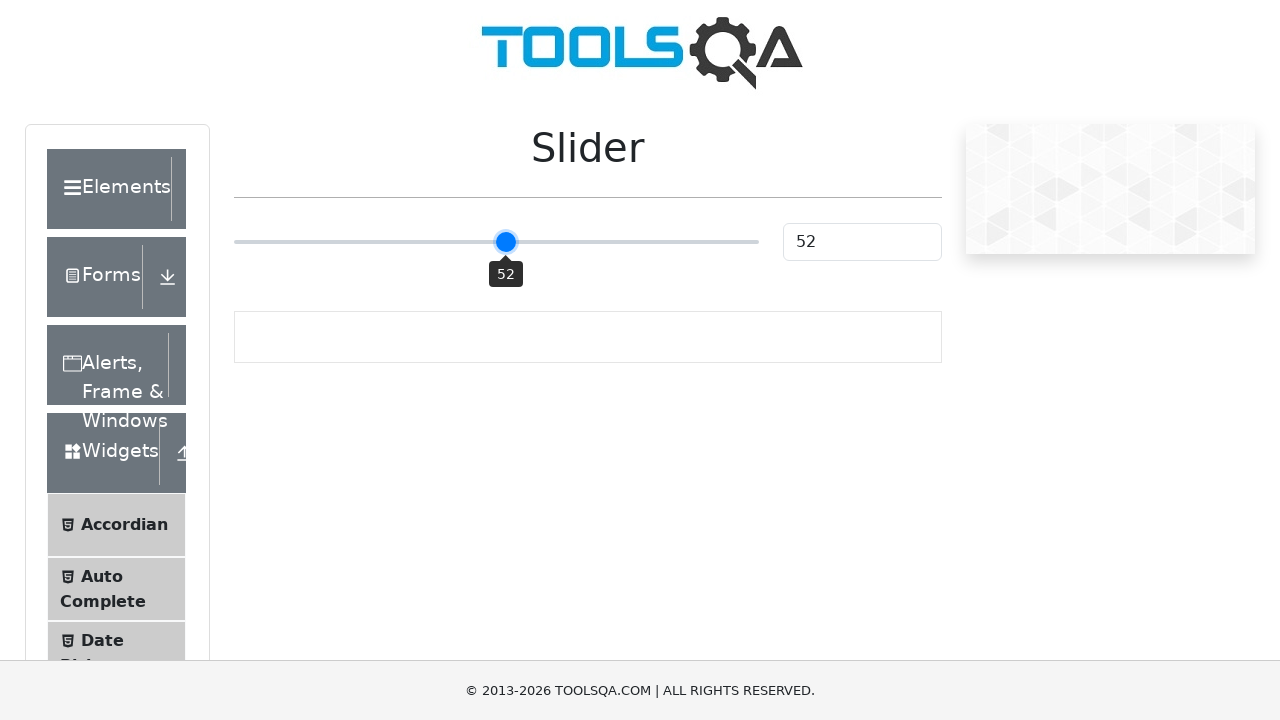

Dragged slider handle -6 pixels to the left at (498, 242)
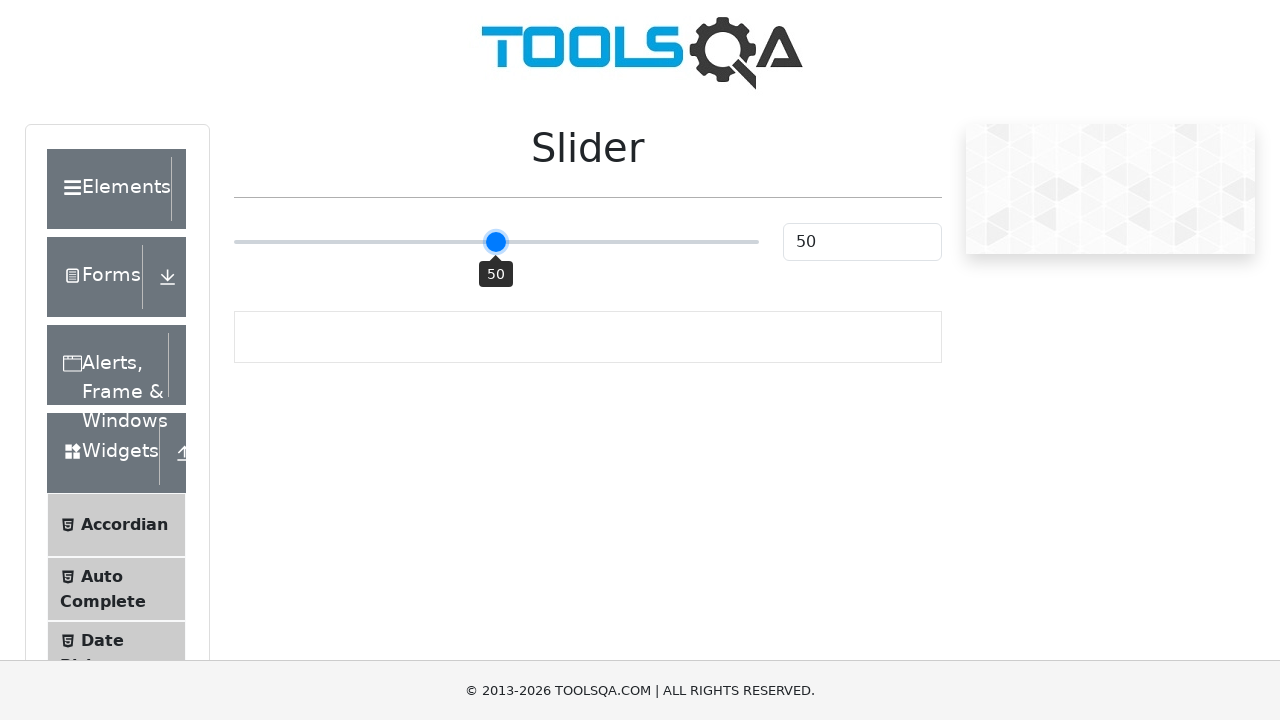

Dragged slider handle -18 pixels to the left at (480, 242)
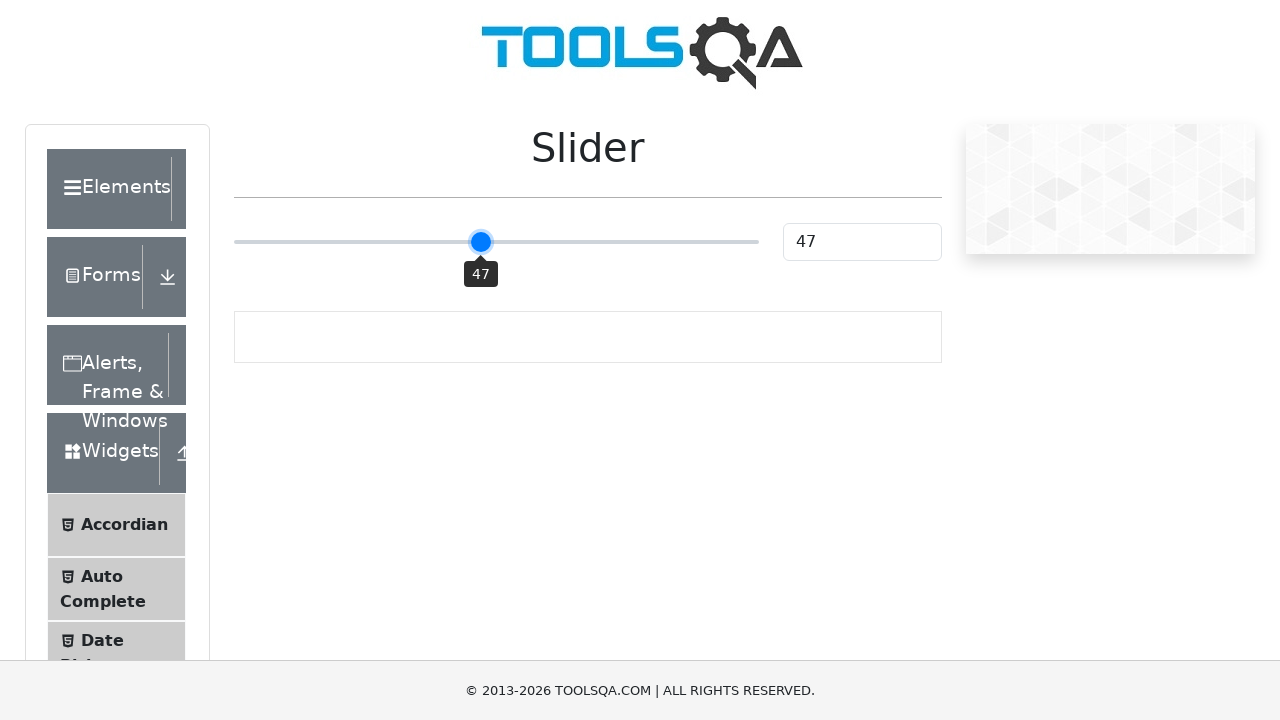

Dragged slider handle +16 pixels to the right at (496, 242)
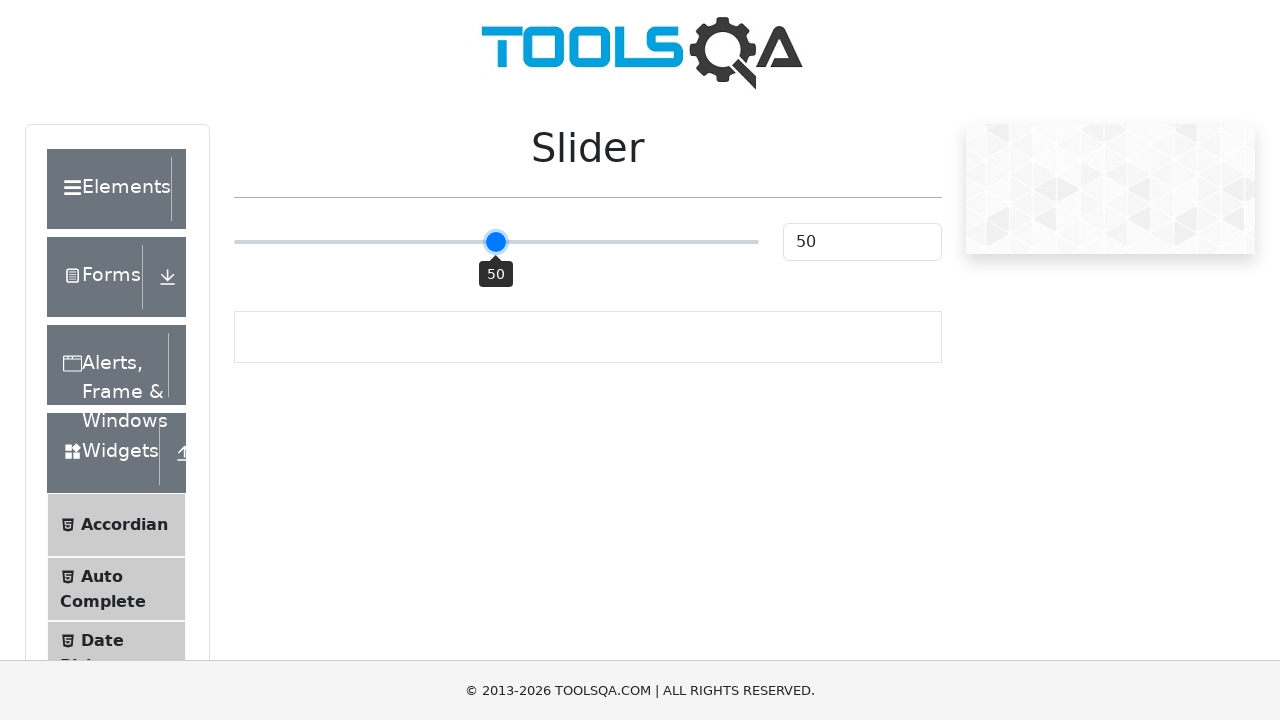

Dragged slider handle +20 pixels to the right at (516, 242)
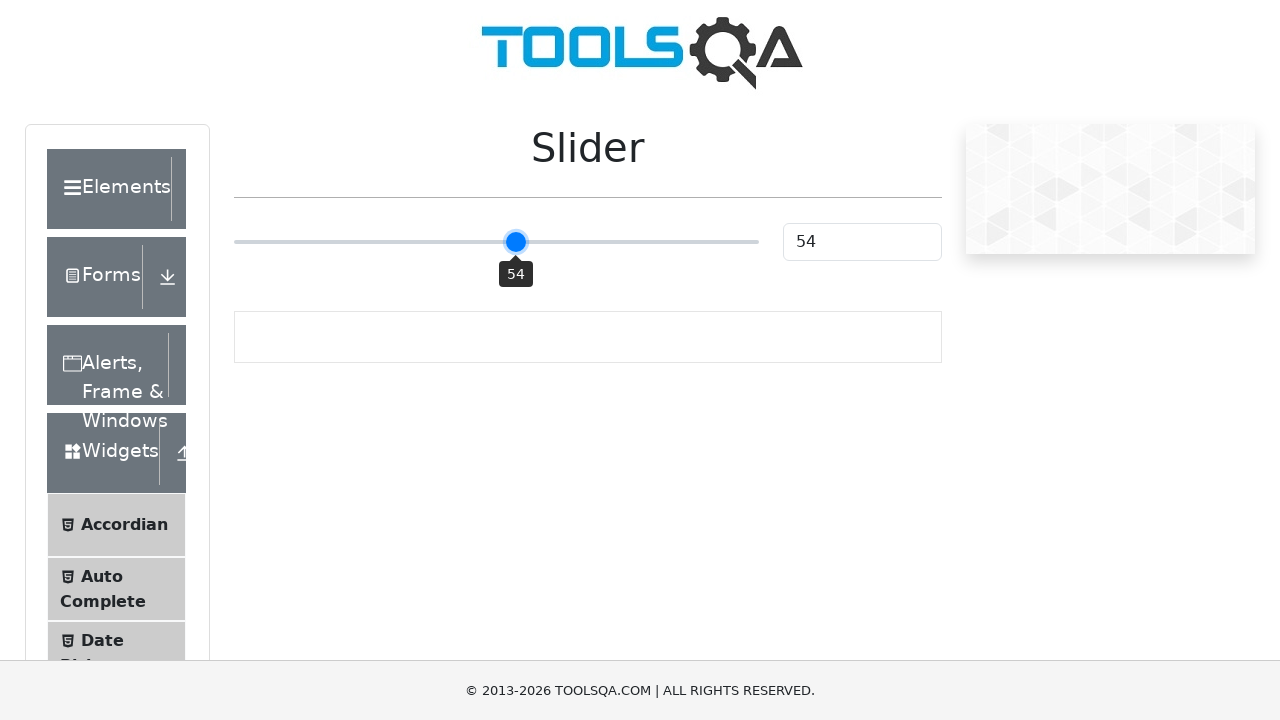

Released mouse button to complete slider drag operation at (516, 242)
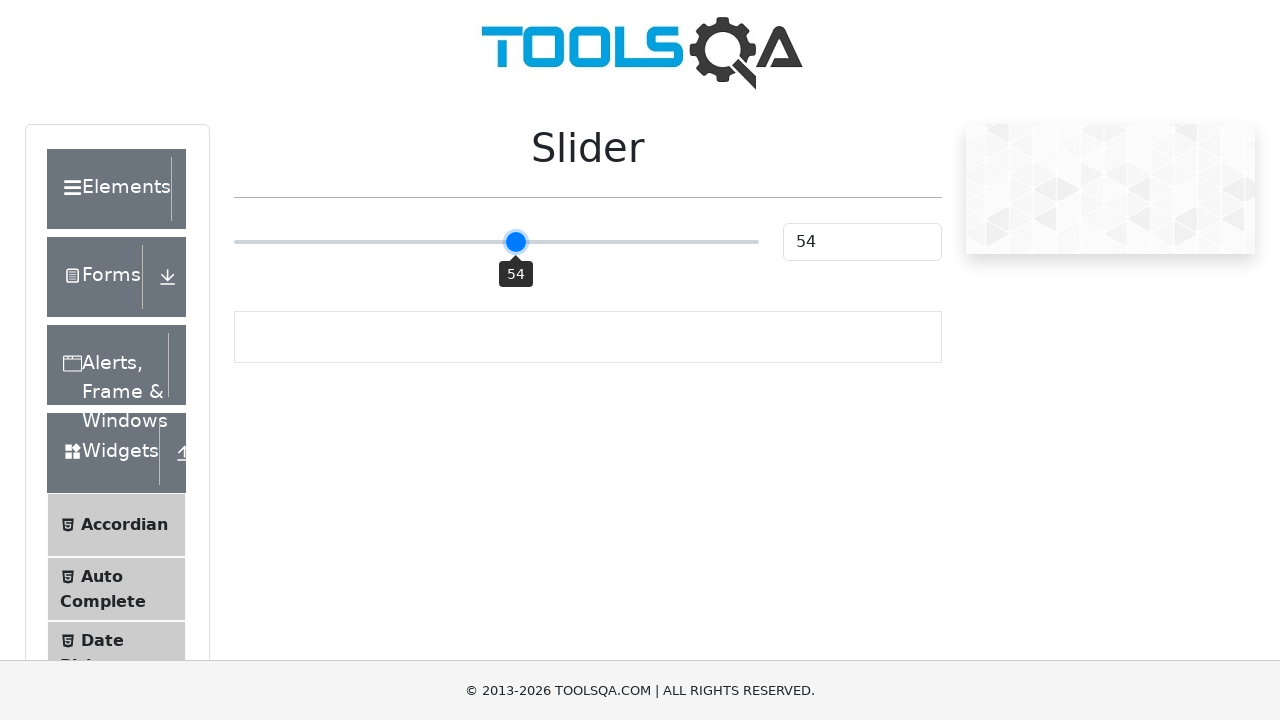

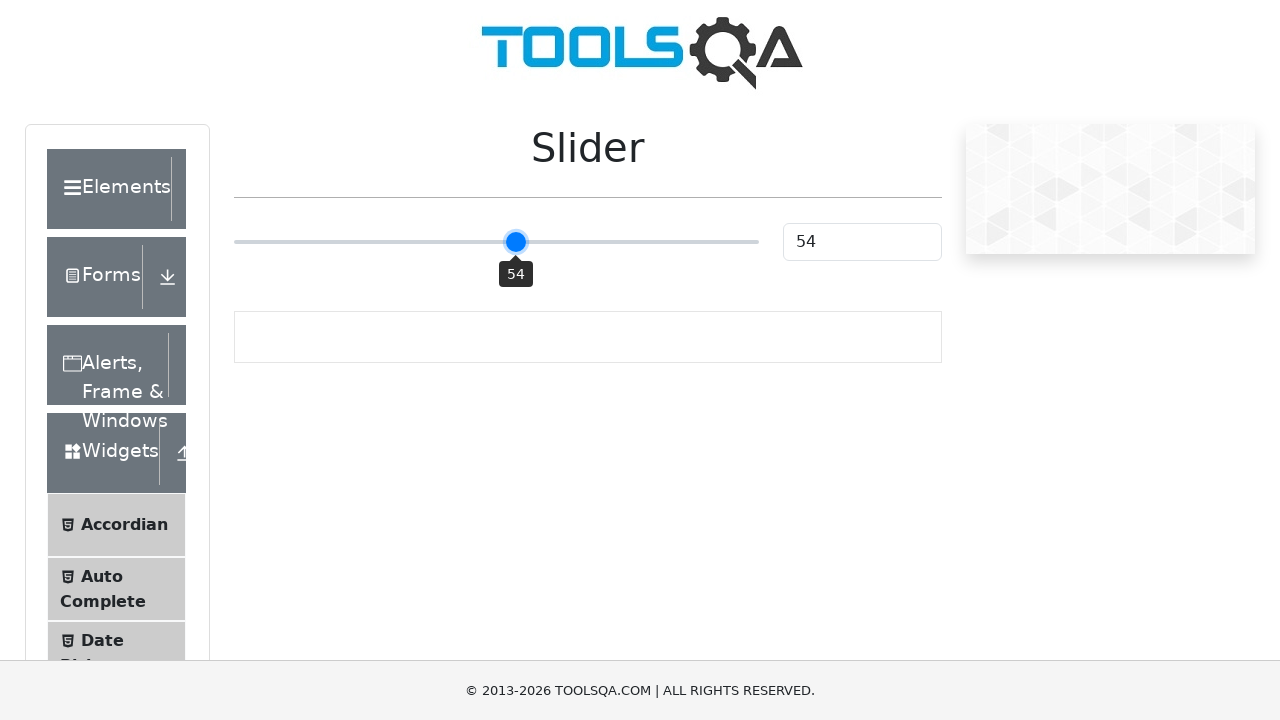